Tests browser navigation functionality by clicking a download link, then using browser back, forward, and refresh operations

Starting URL: https://selenium.dev

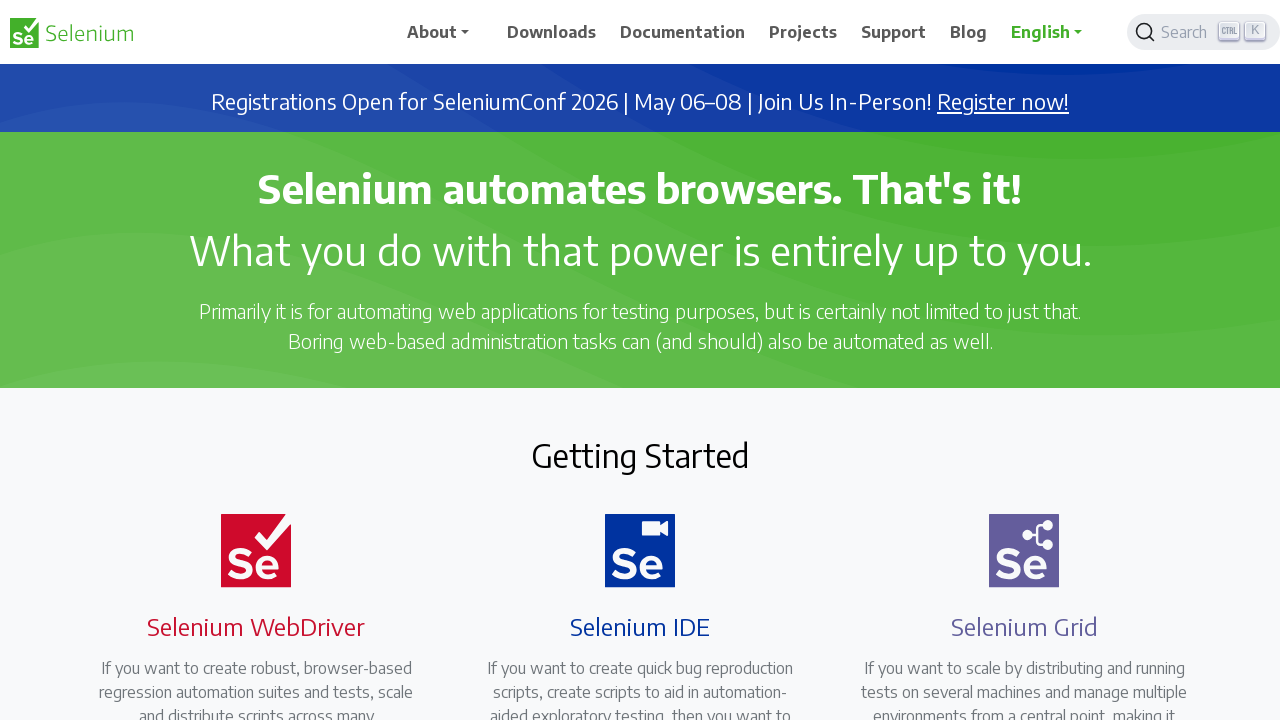

Clicked on downloads link at (552, 32) on [href='/downloads'] > span
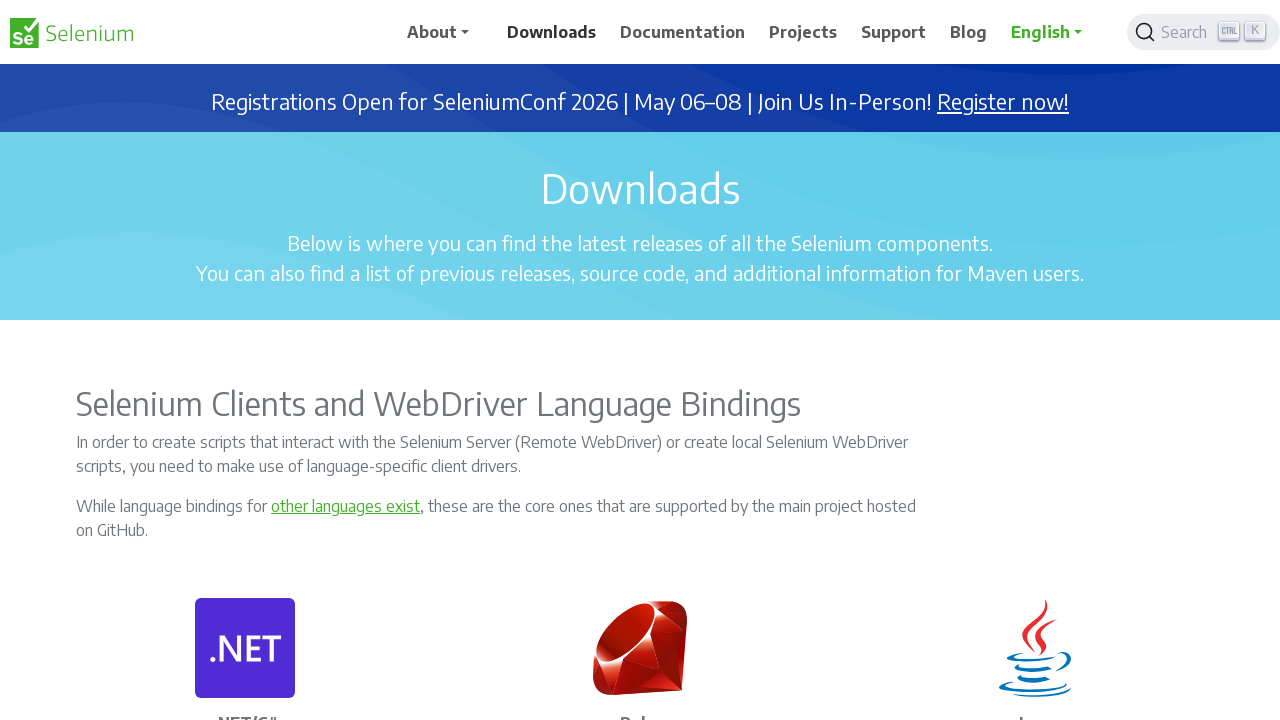

Downloads page loaded (networkidle)
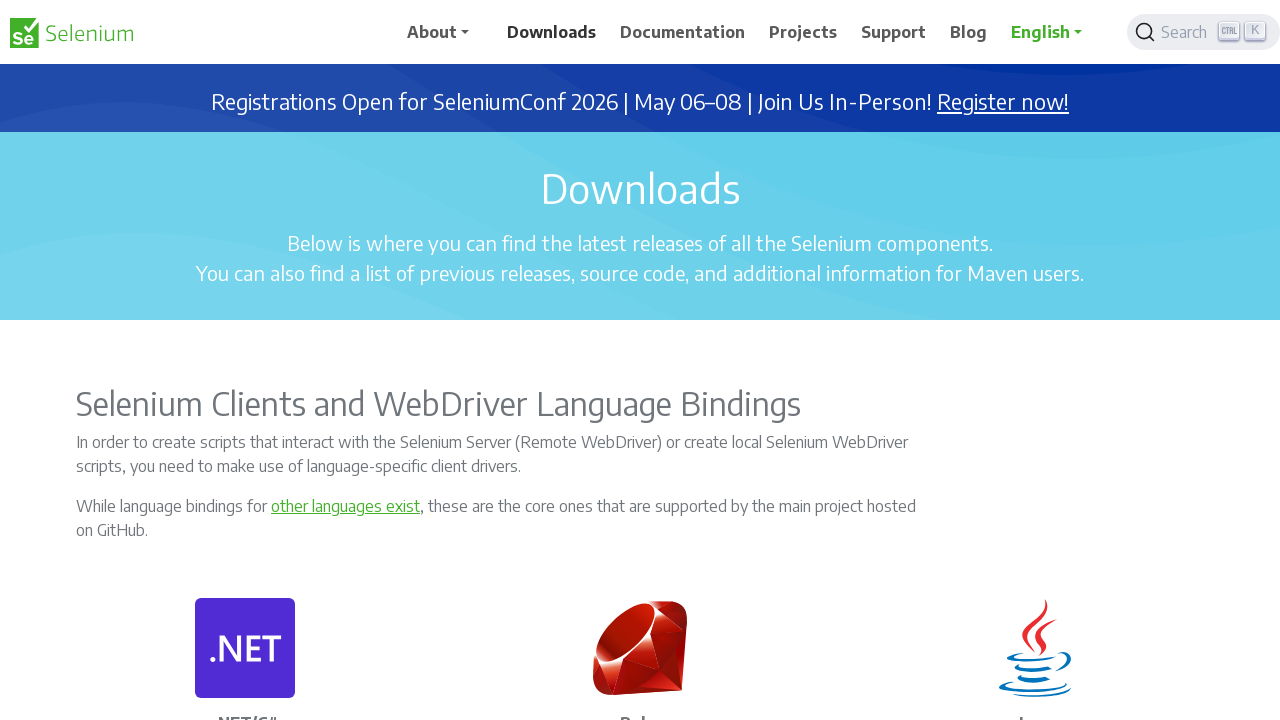

Navigated back to previous page using browser back button
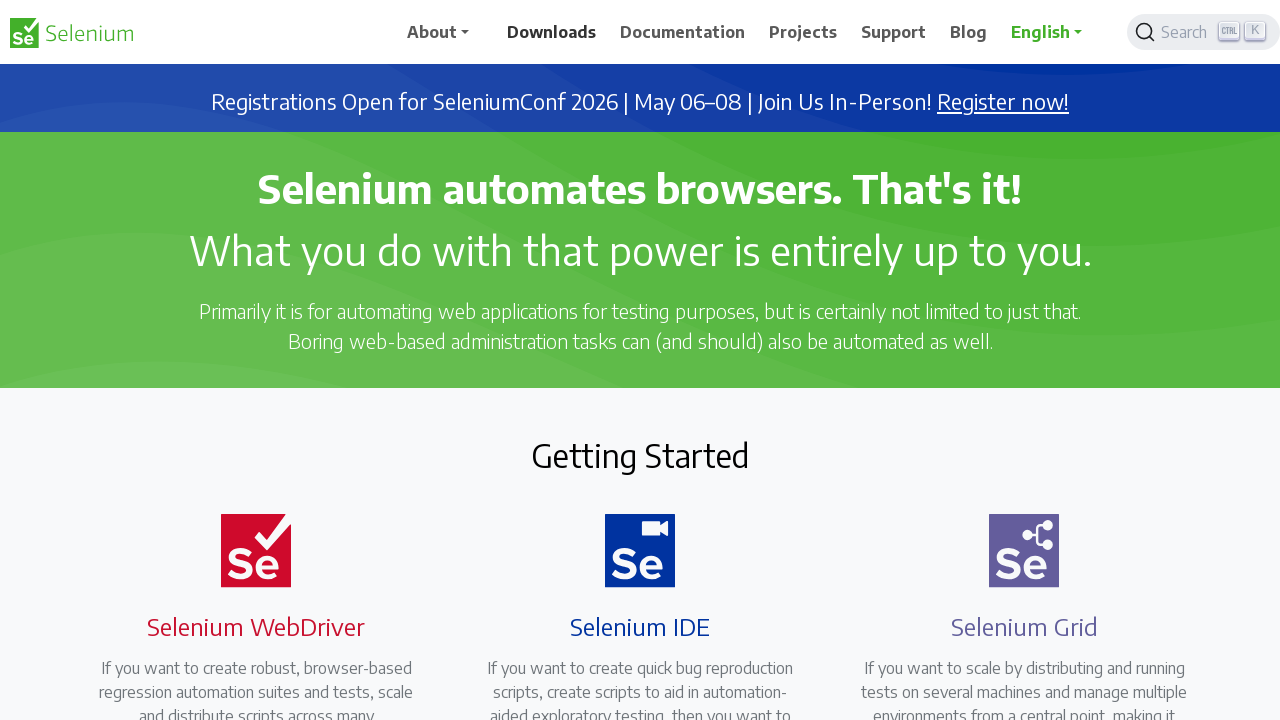

Previous page loaded (networkidle)
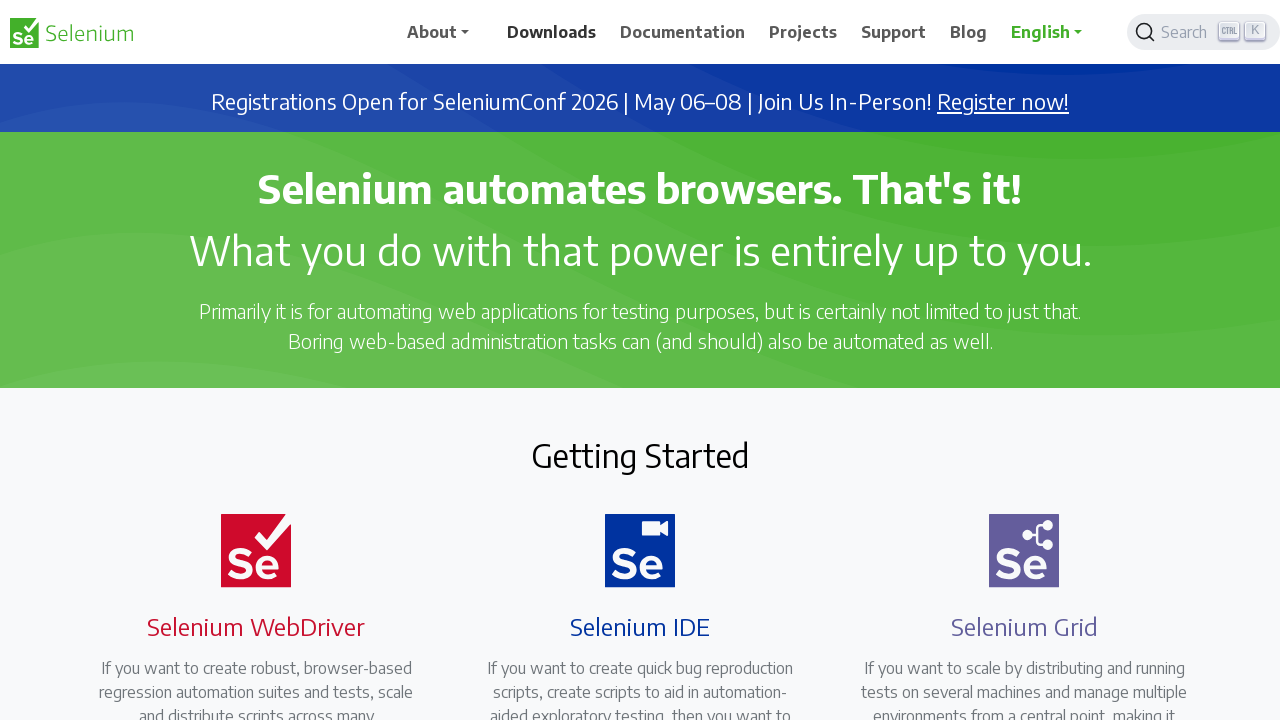

Navigated forward to downloads page using browser forward button
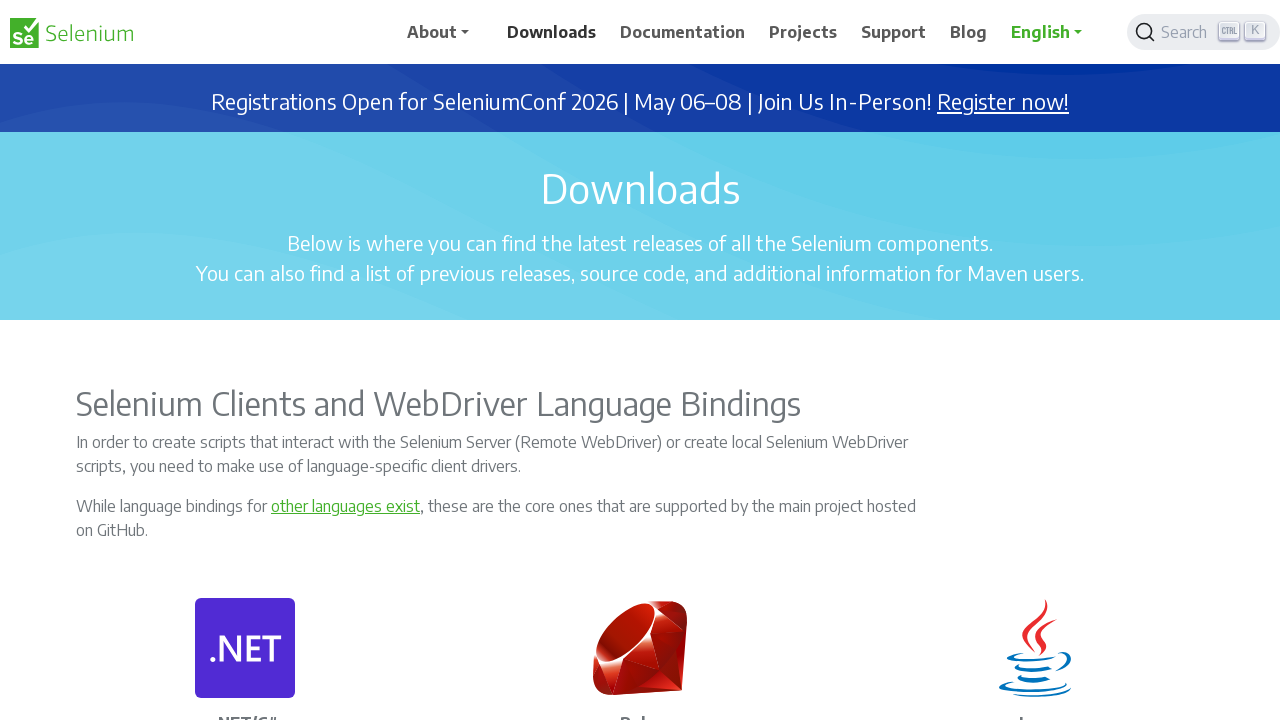

Downloads page loaded again (networkidle)
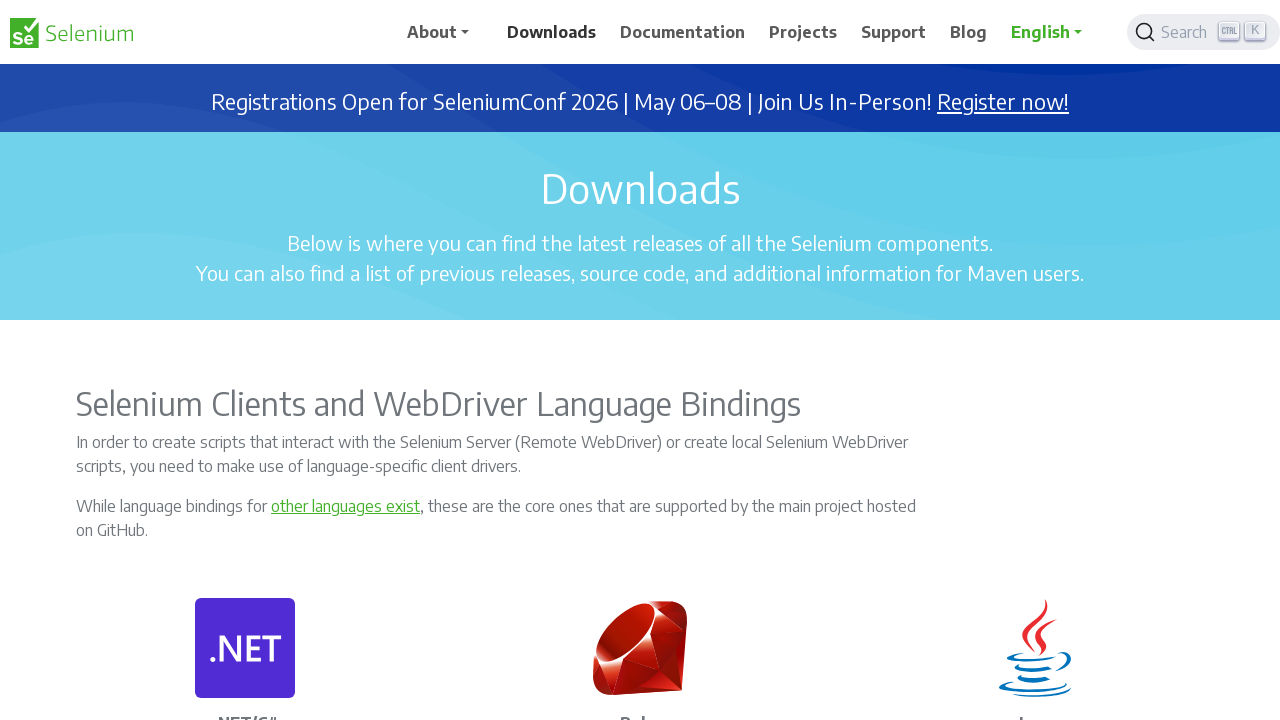

Refreshed the current page
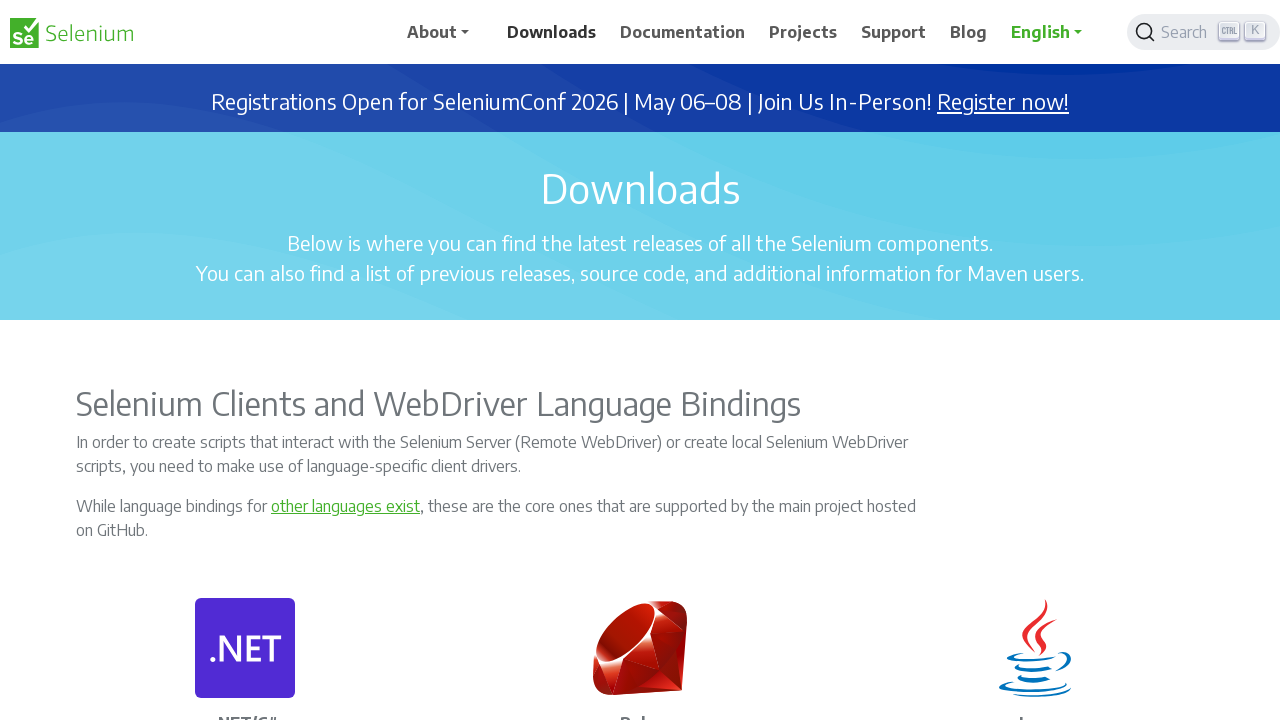

Page reloaded successfully (networkidle)
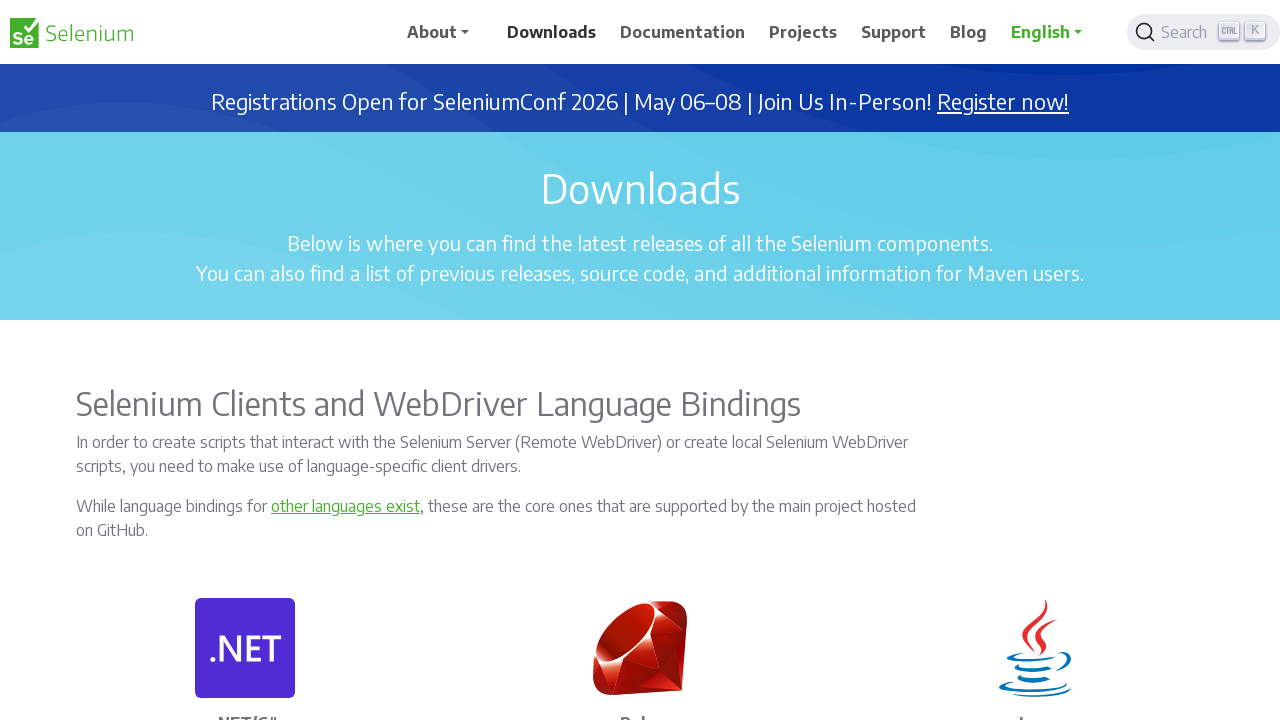

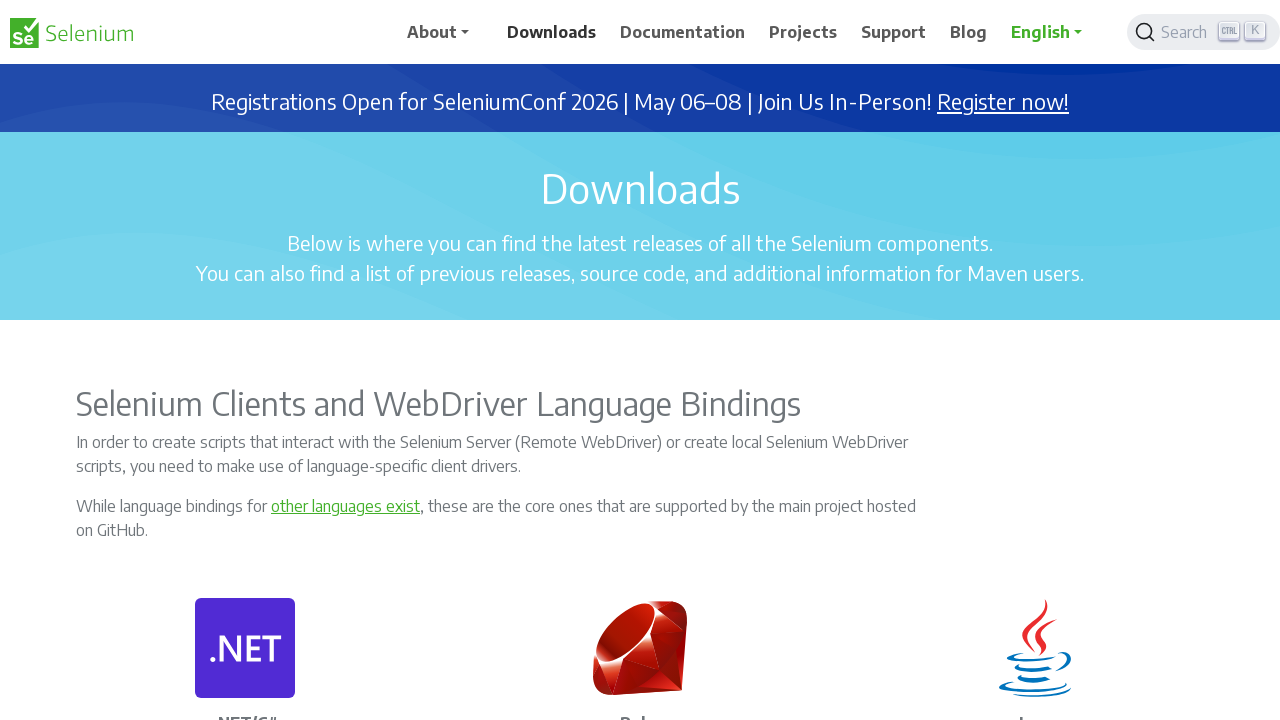